Tests navigation to "Where To Start" page and verifies the header text

Starting URL: https://www.w3schools.com/

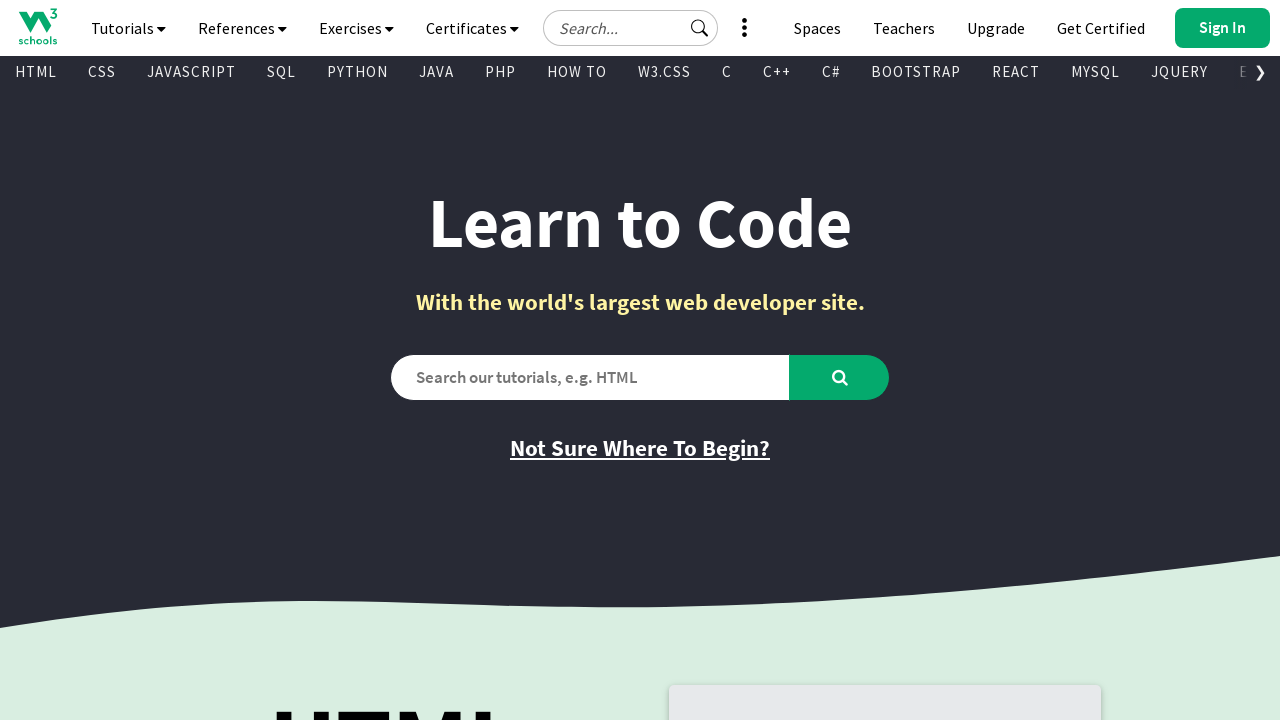

Clicked on 'Where To Start' link at (640, 448) on xpath=//a[@href = 'where_to_start.asp']
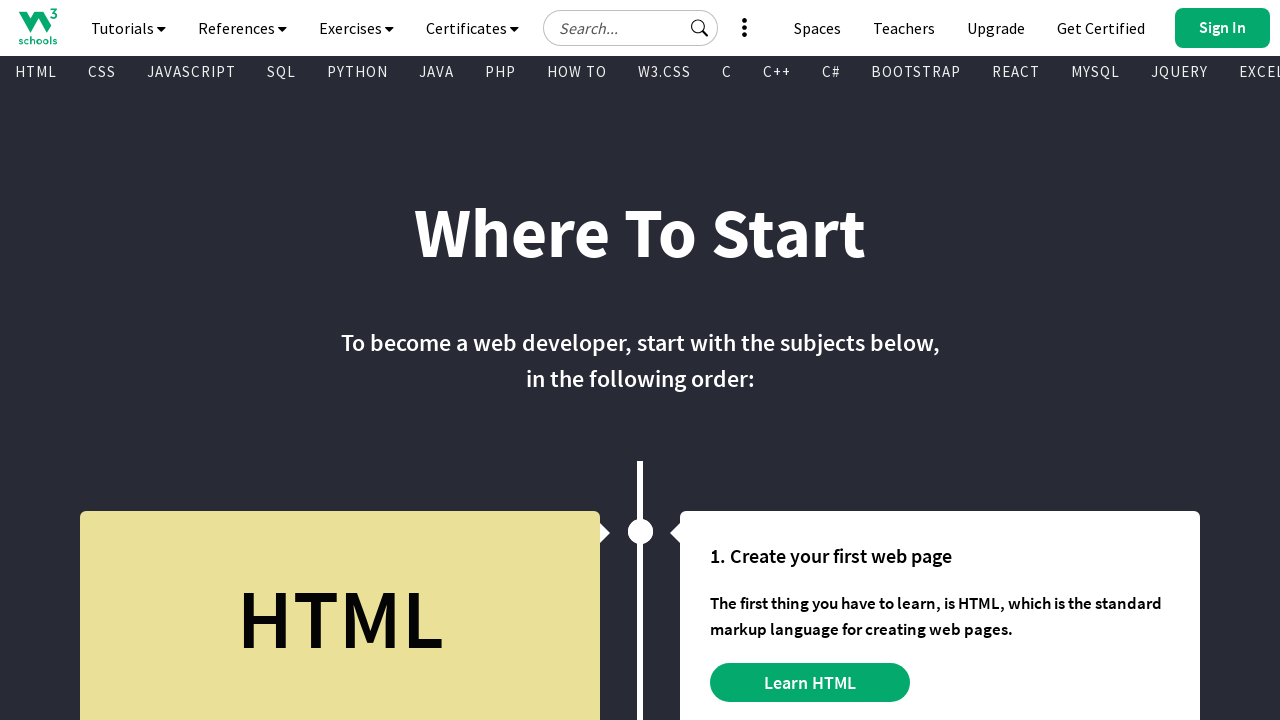

Verified H1 header text 'Where To Start' is visible on the page
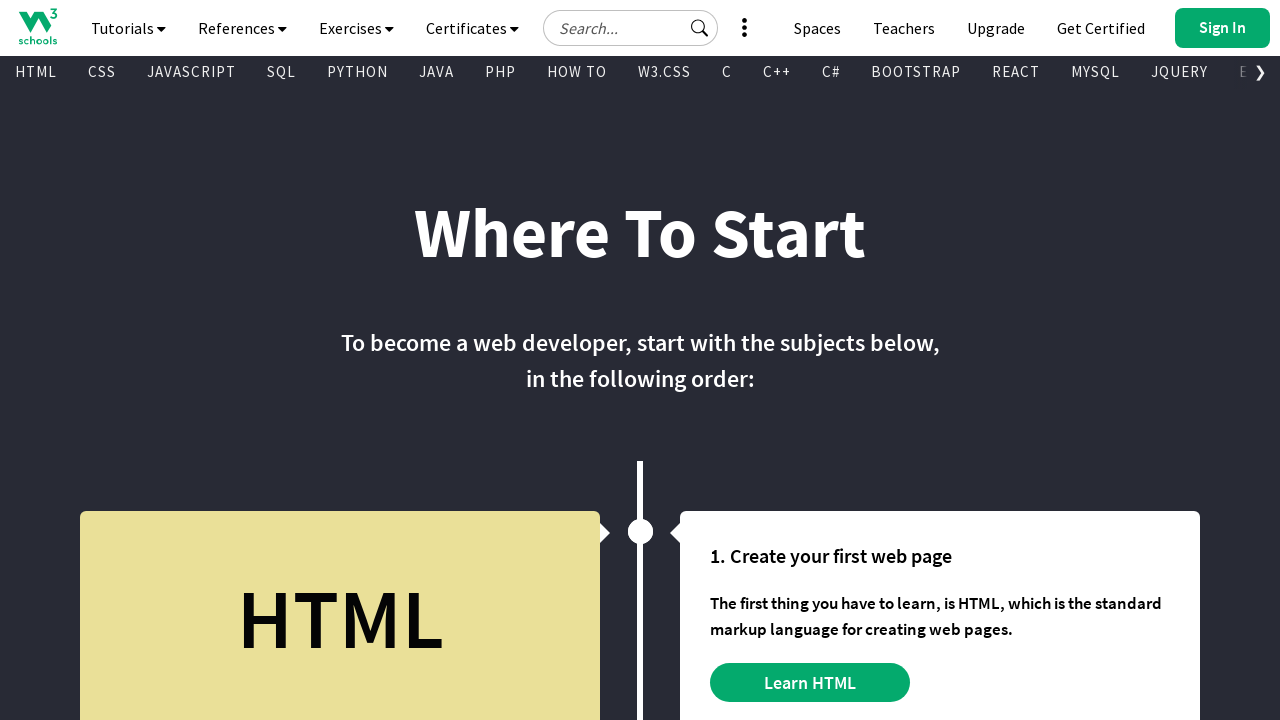

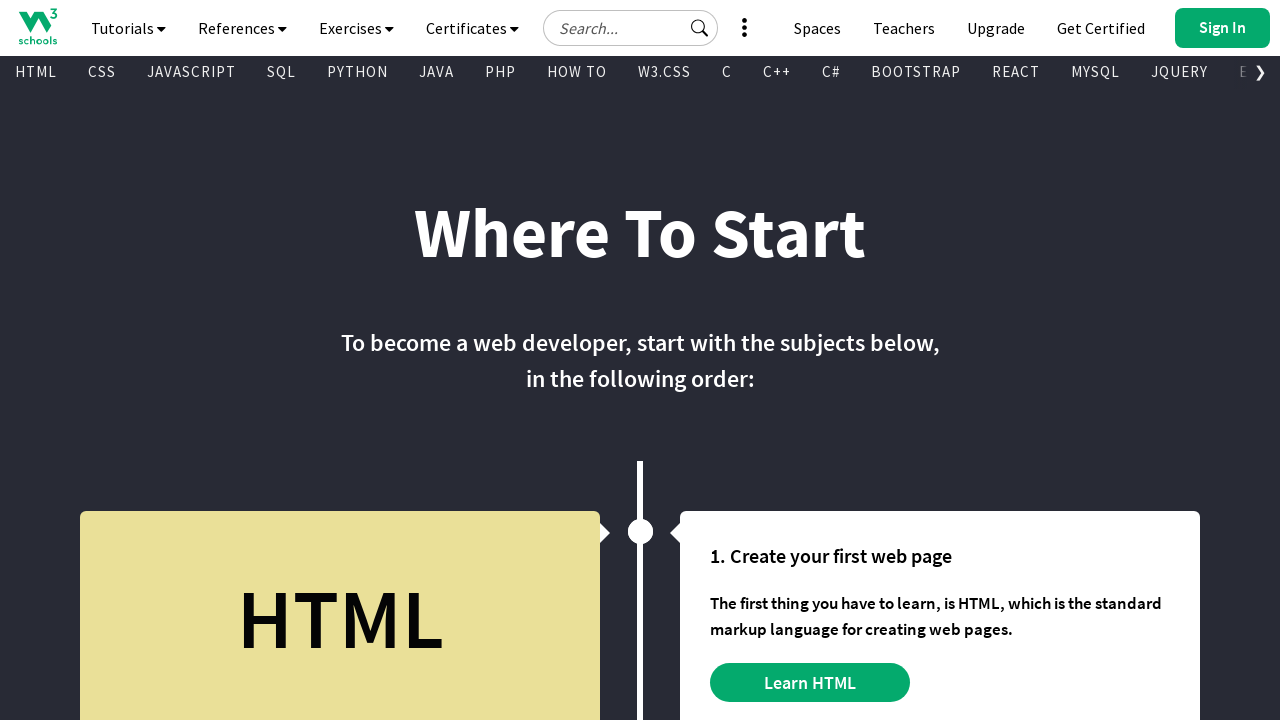